Tests drag and drop functionality by dragging column A to column B and verifying the swap occurred

Starting URL: https://the-internet.herokuapp.com/drag_and_drop

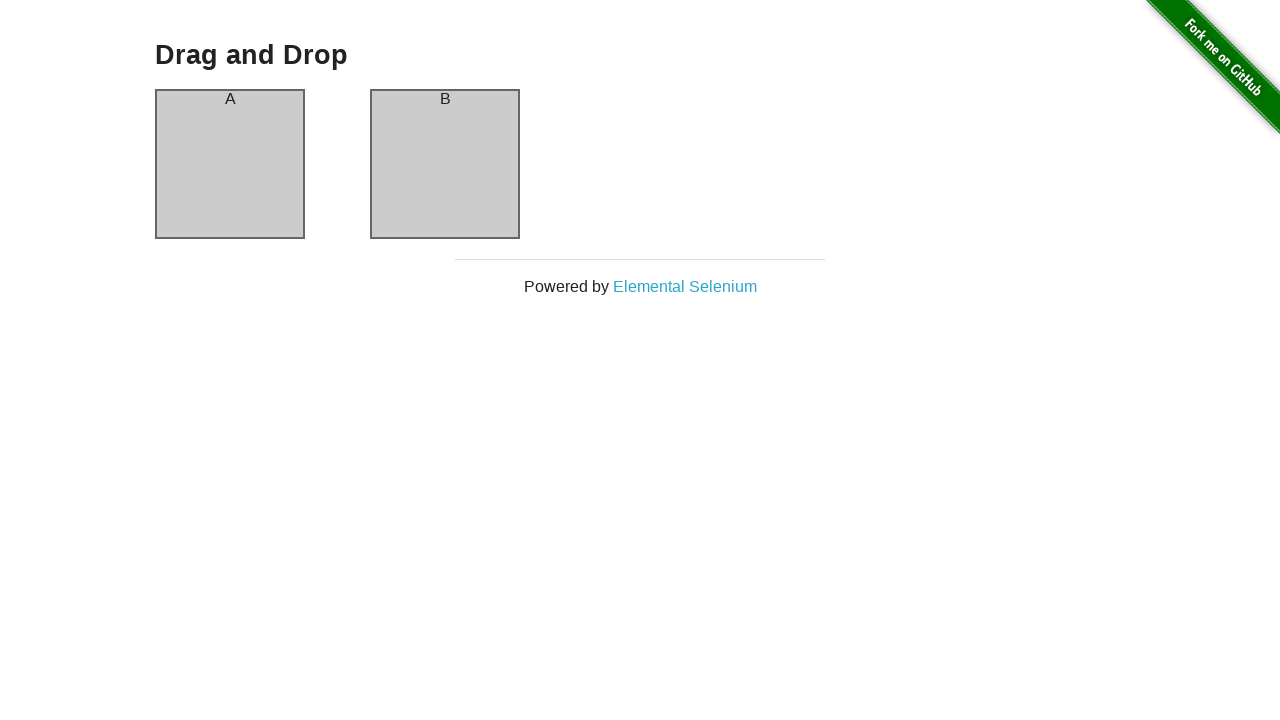

Navigated to drag and drop test page
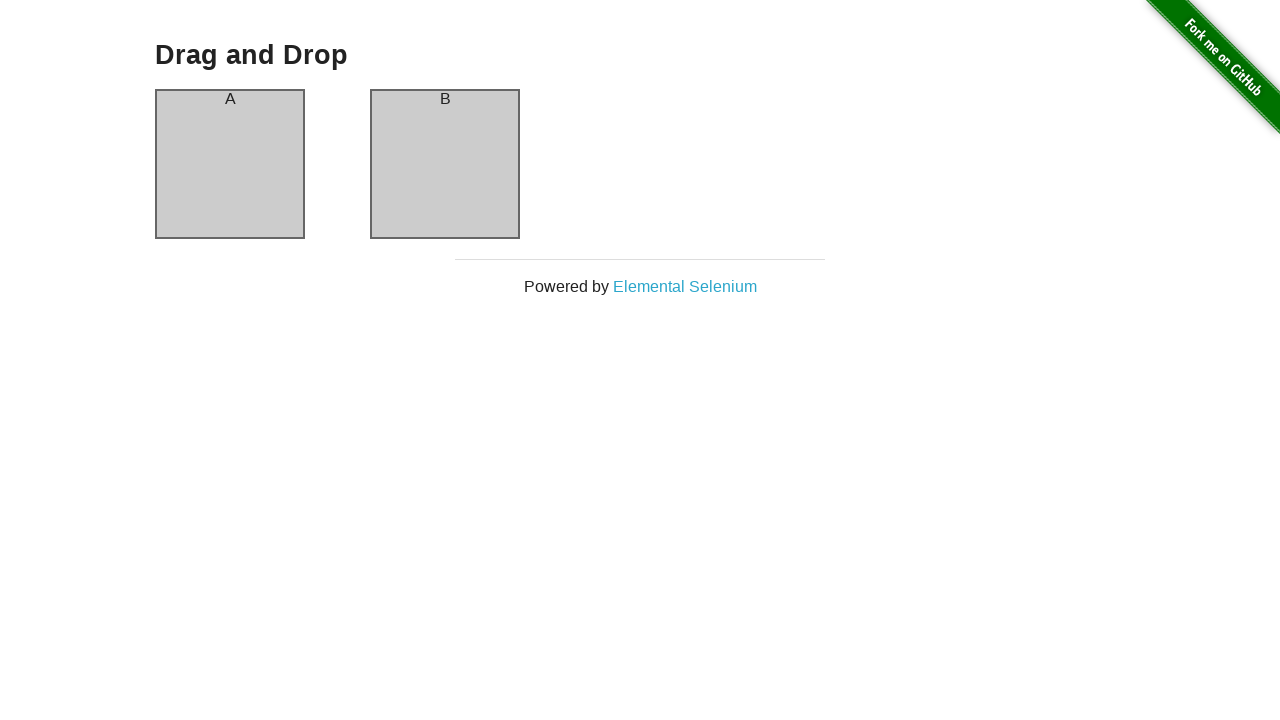

Located column A element
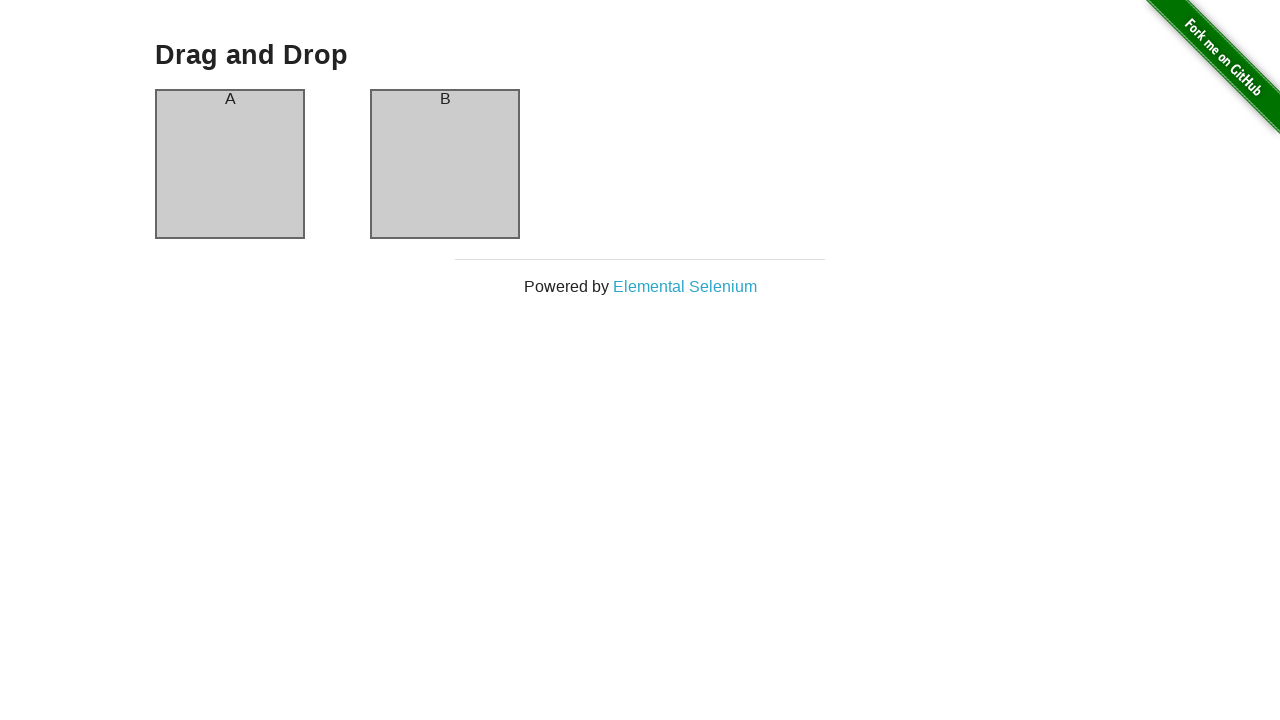

Located column B element
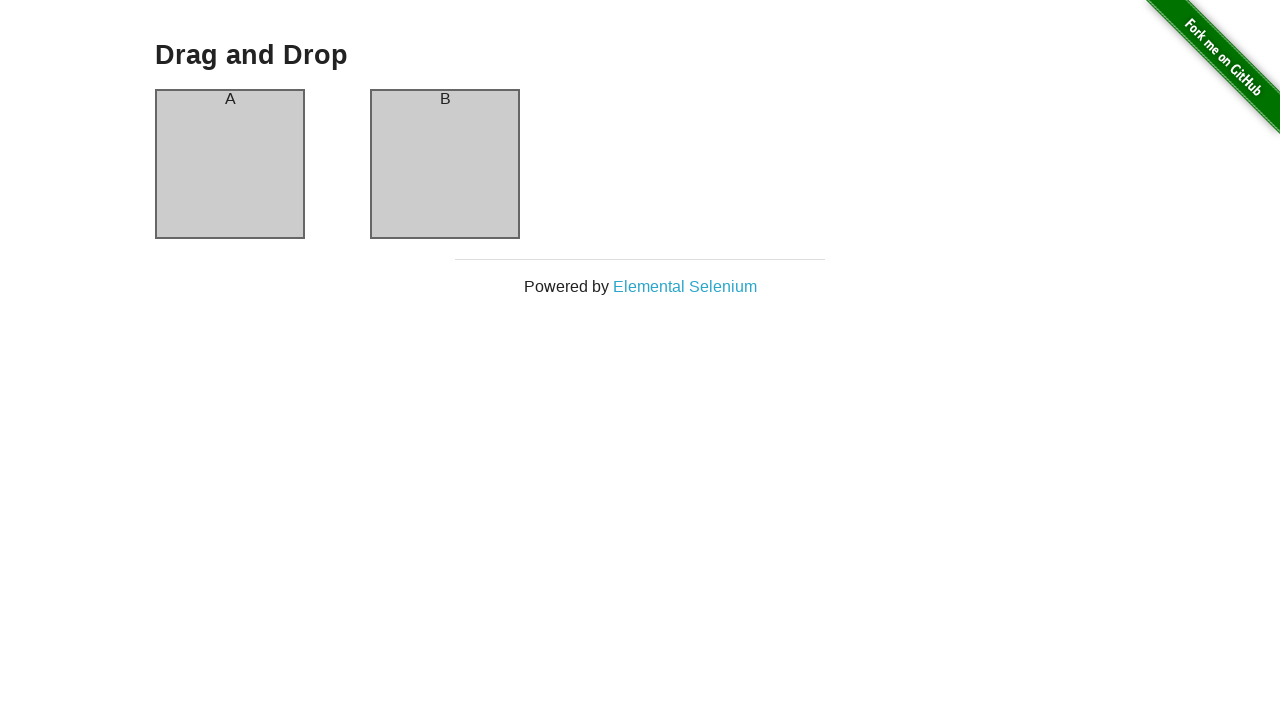

Dragged column A to column B at (445, 164)
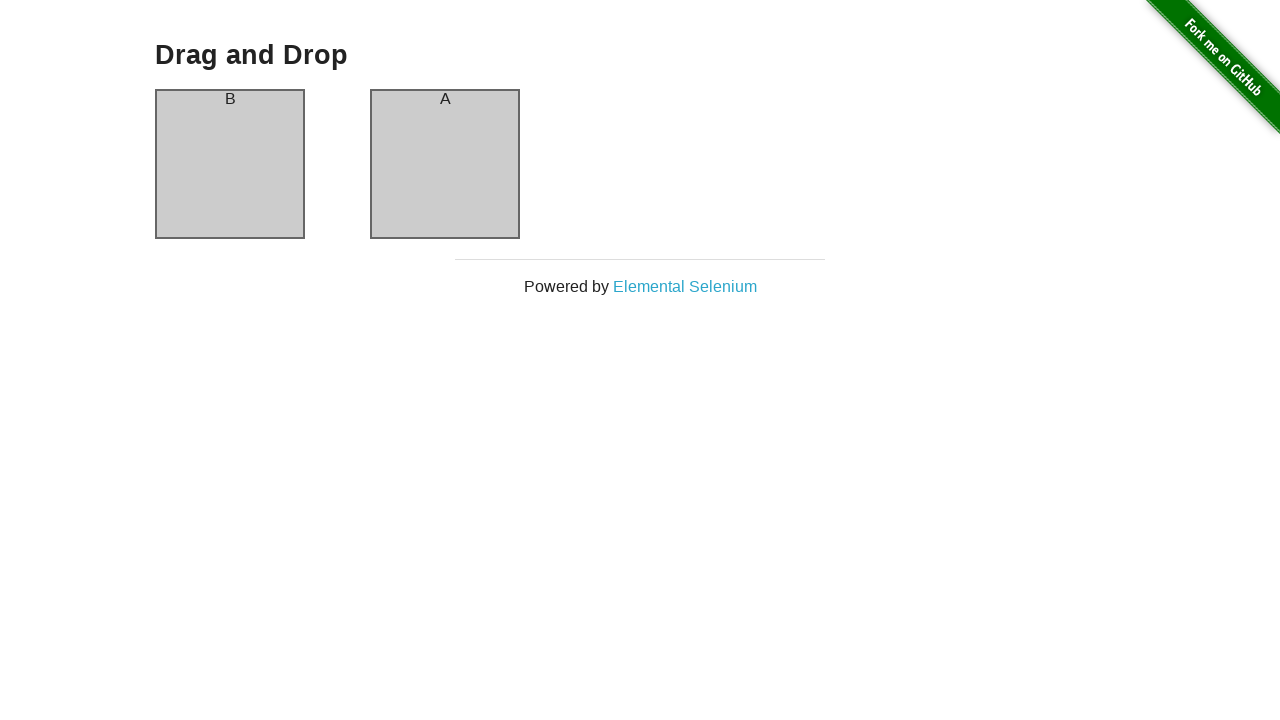

Verified that column A content now appears in column B position (swap successful)
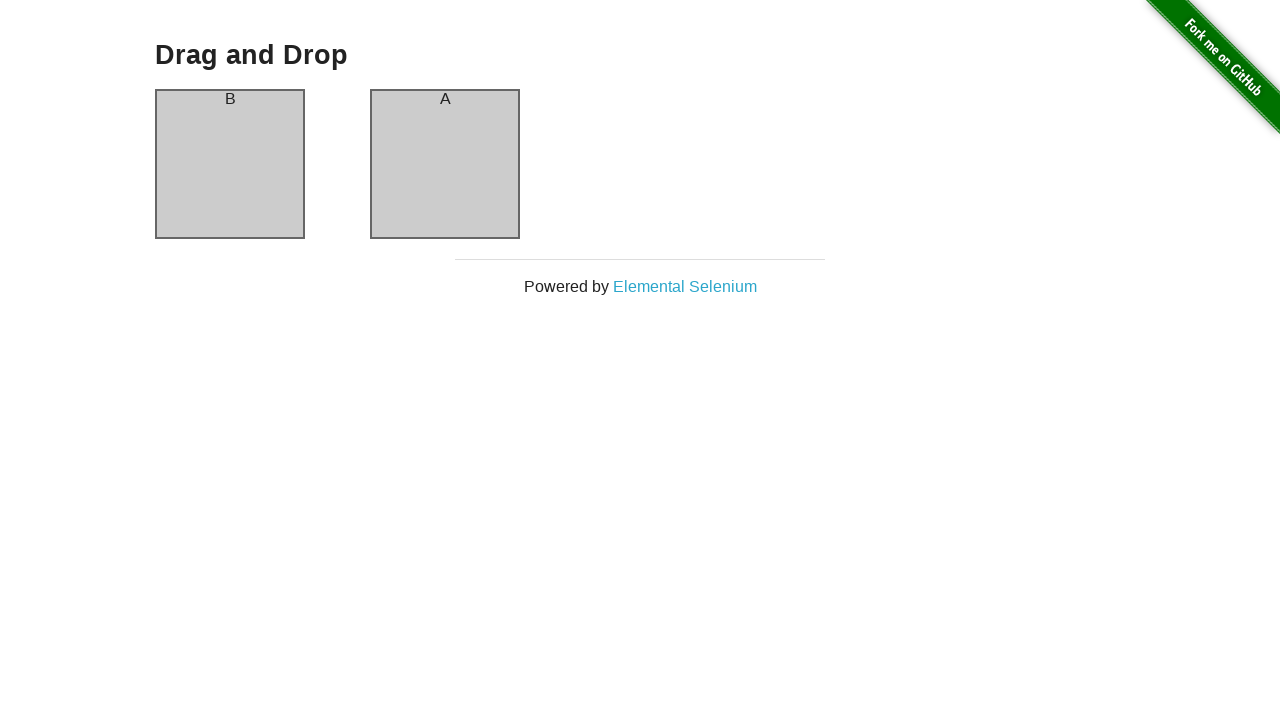

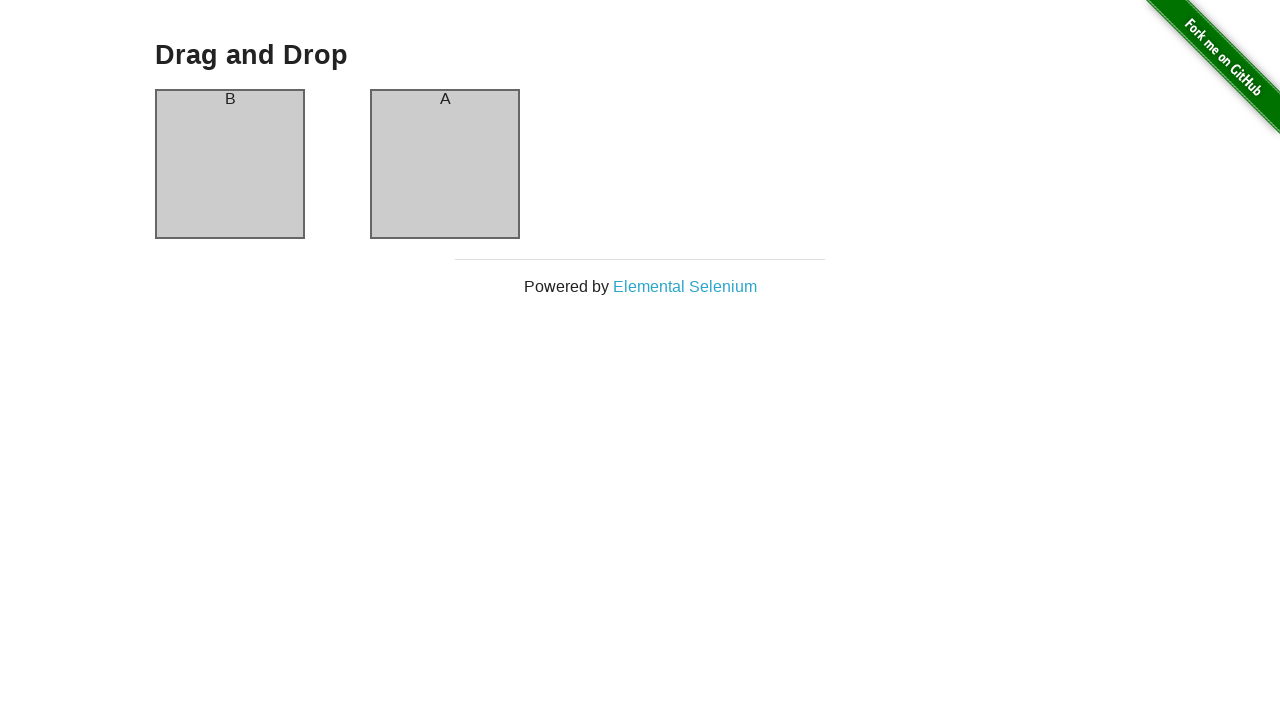